Clicks the "Return to index" link and navigates to the index page

Starting URL: https://bonigarcia.dev/selenium-webdriver-java/web-form.html

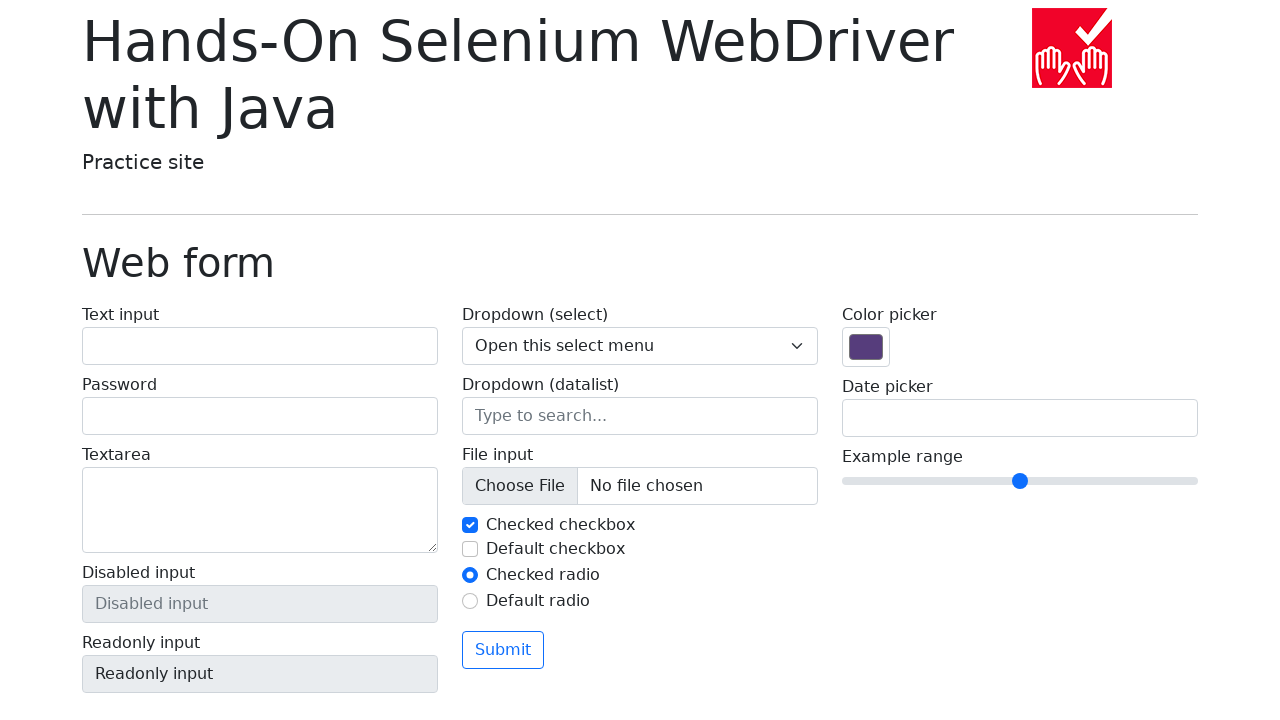

Clicked 'Return to index' link at (143, 711) on text=Return to index
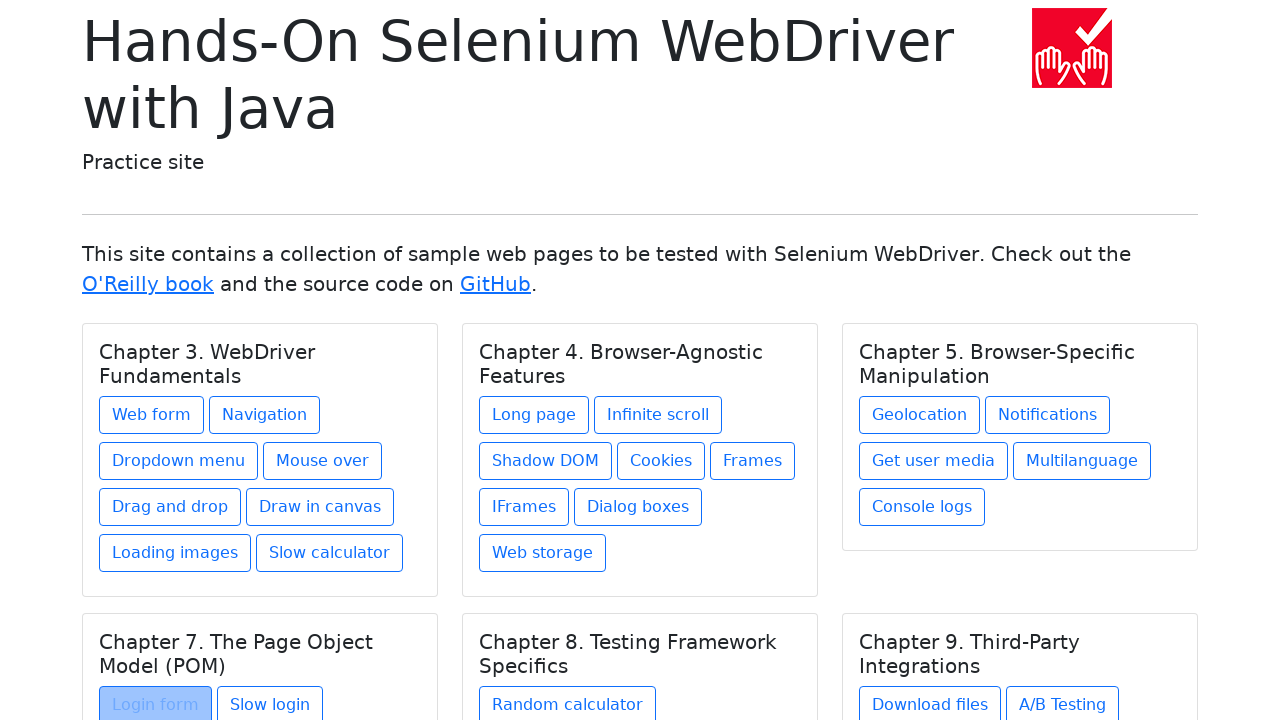

Navigated to index page
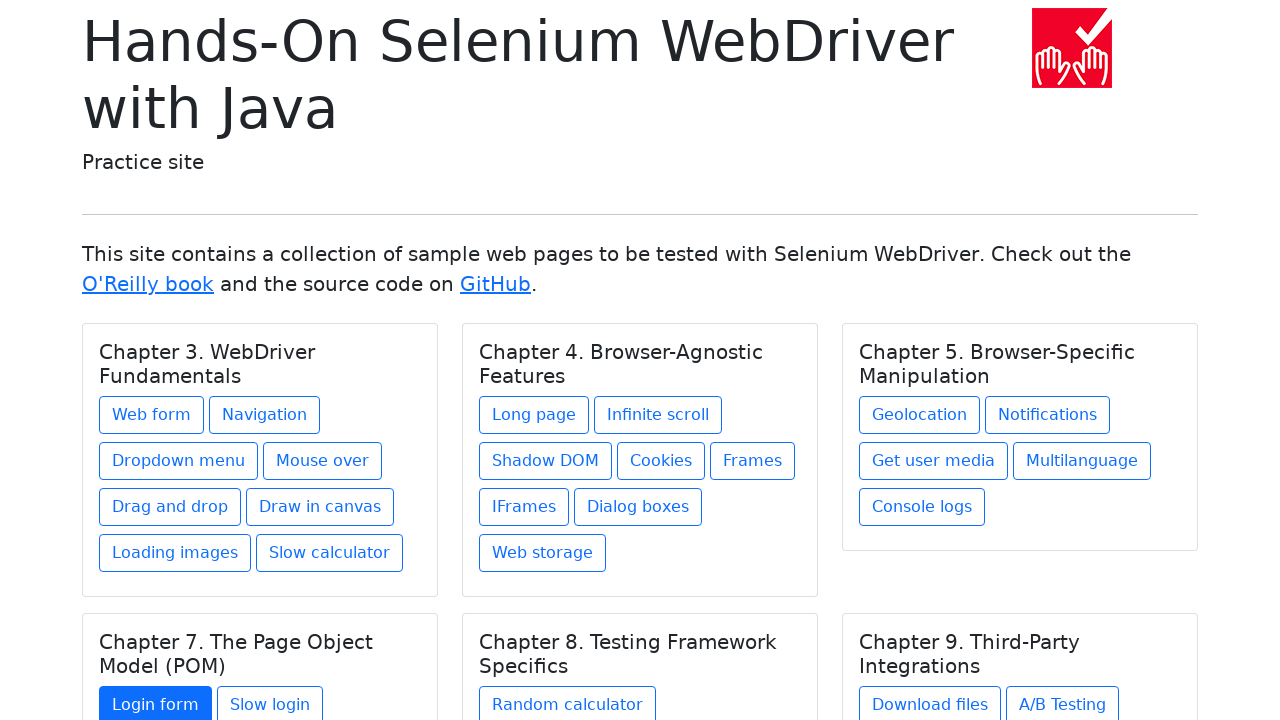

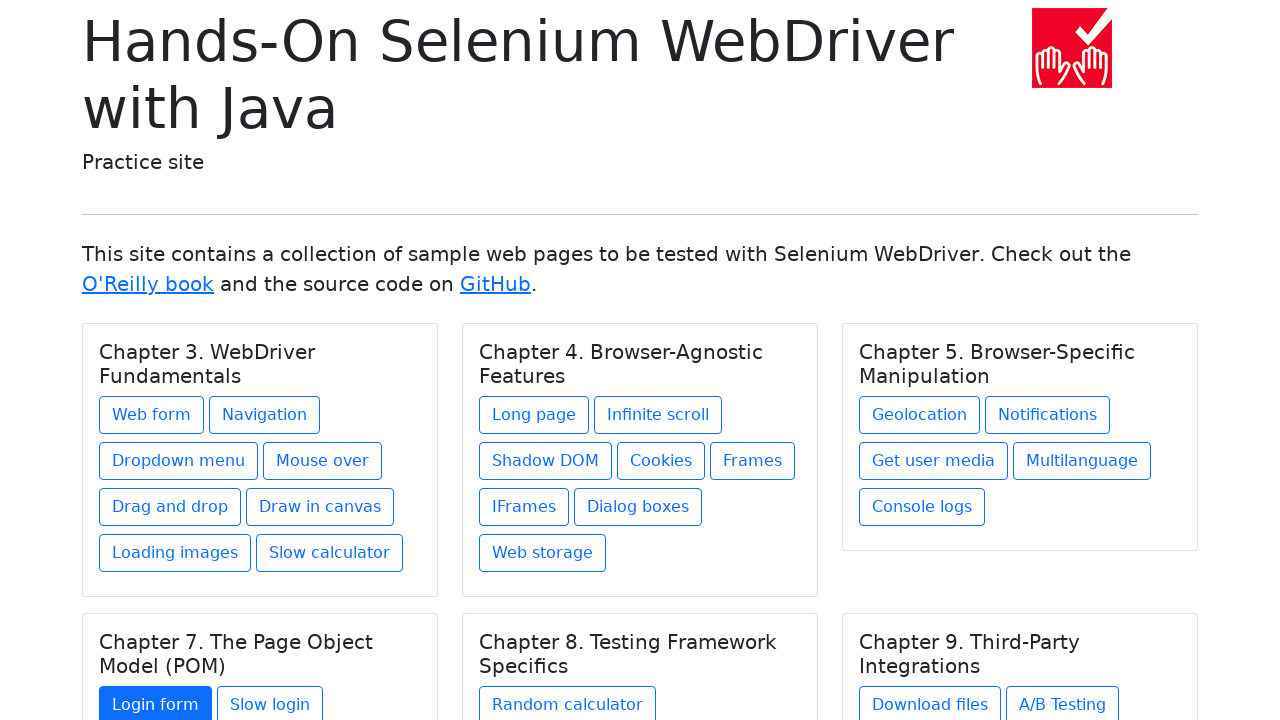